Navigates to the Python.org website and clicks on the search field after waiting for it to be clickable

Starting URL: http://www.python.org

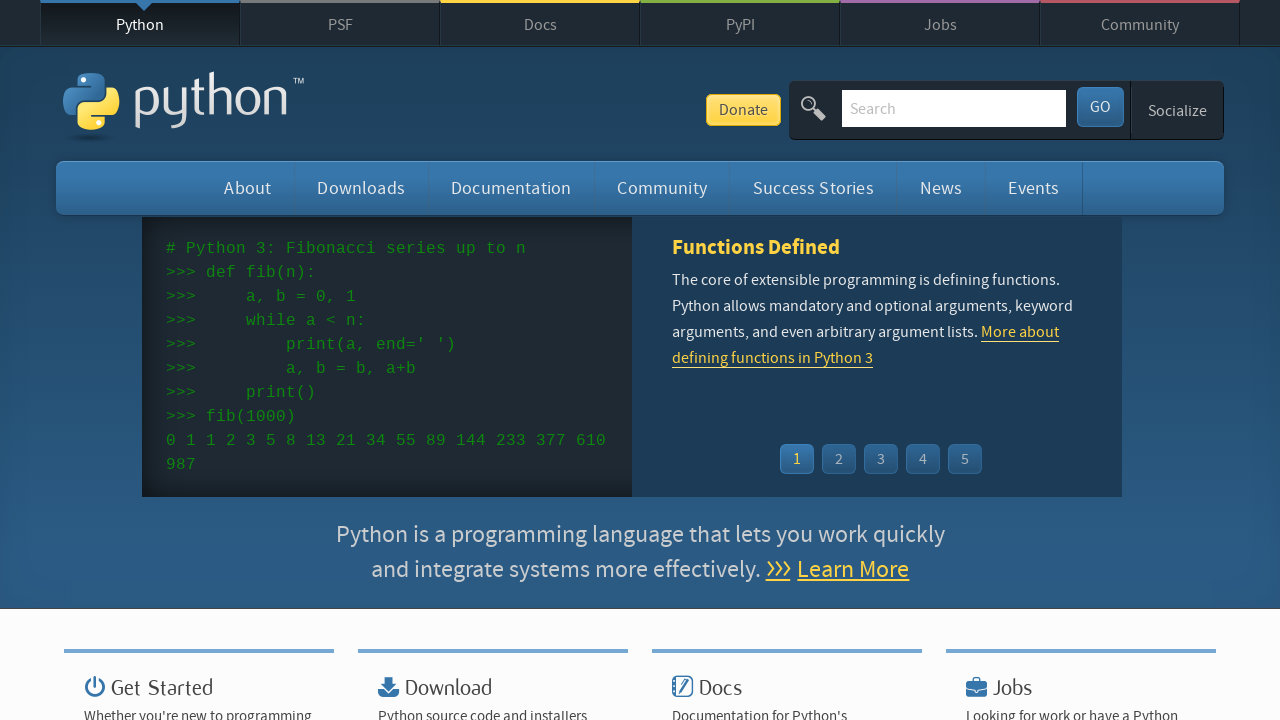

Waited for search field to become visible
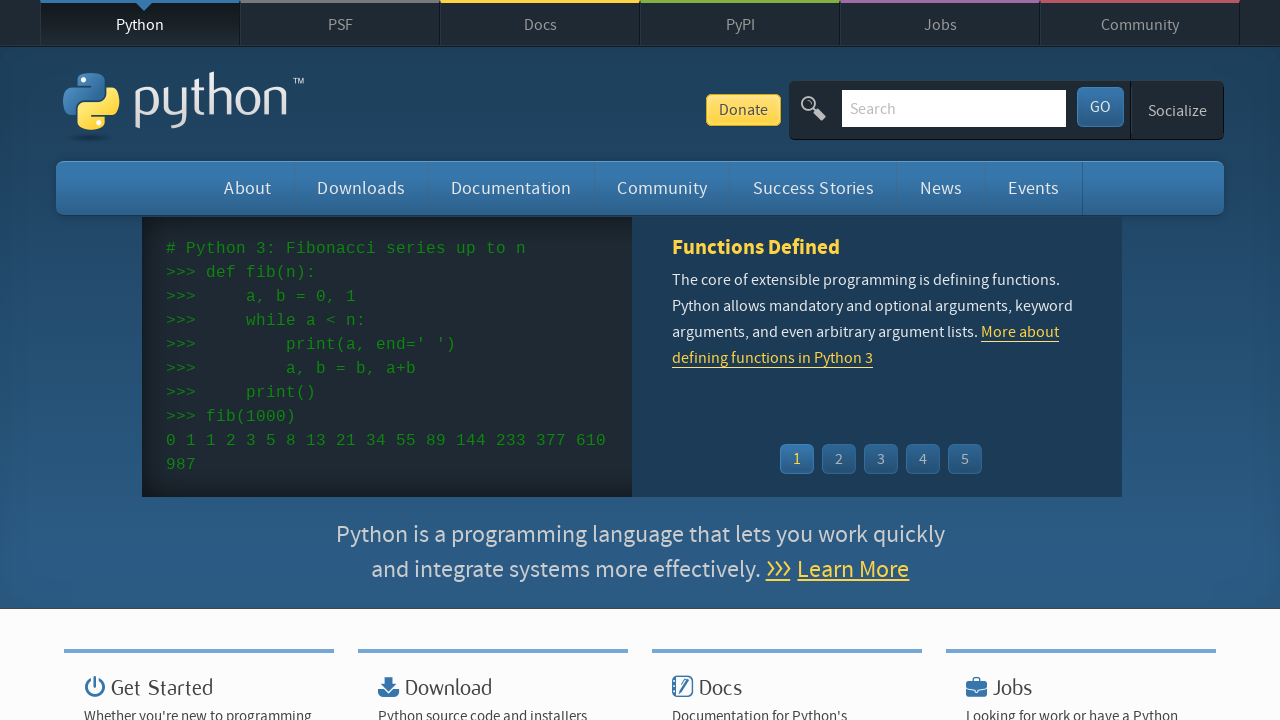

Clicked on the search field at (954, 108) on #id-search-field
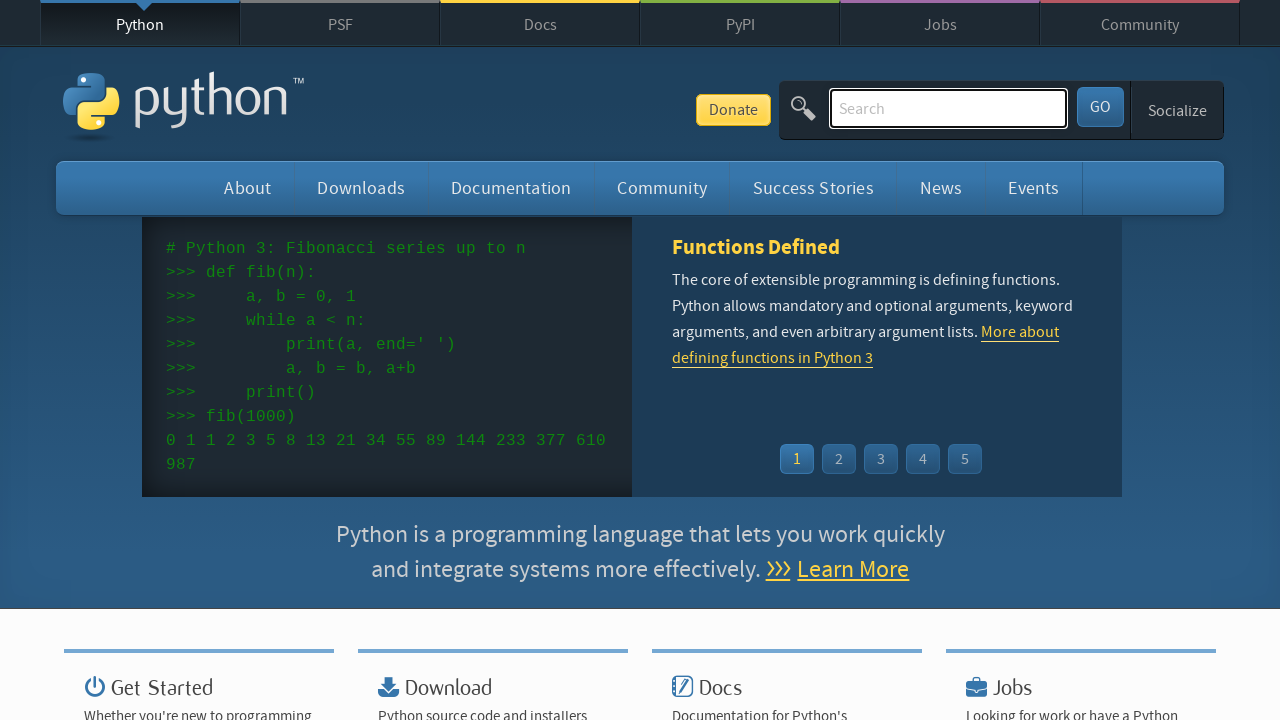

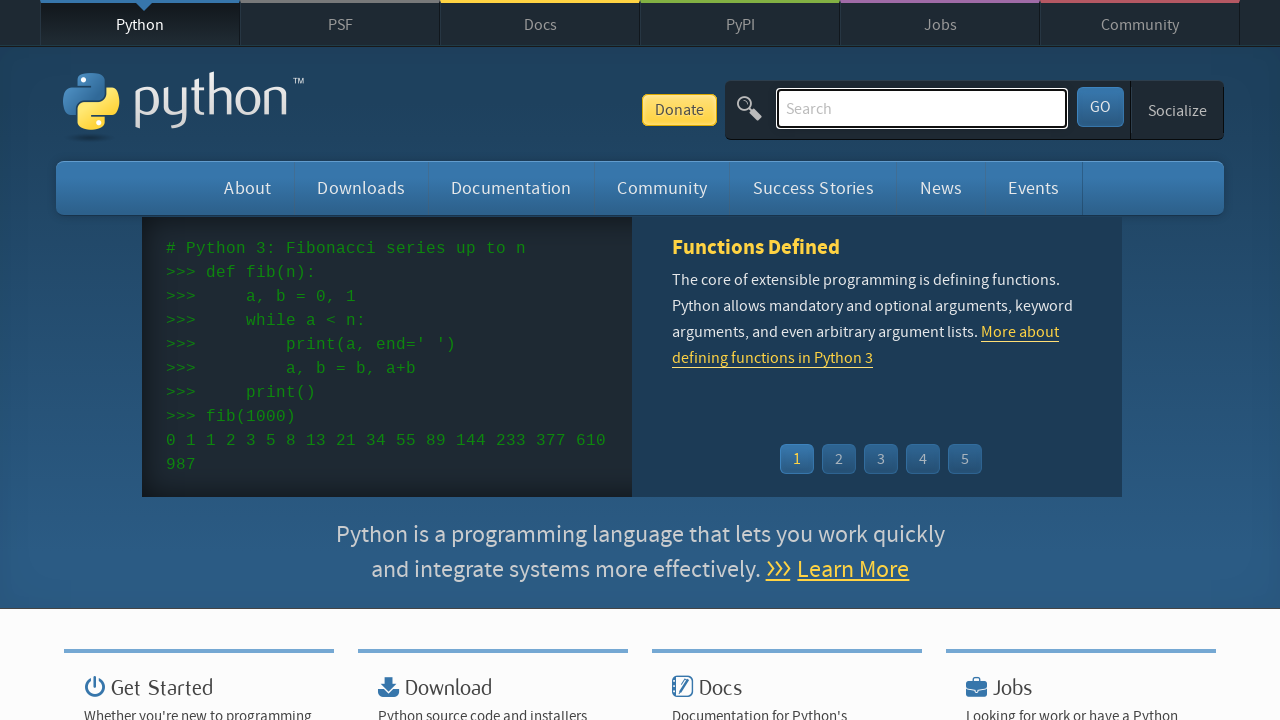